Tests checkbox selection on a practice automation blog by selecting the last 3 checkboxes from a group of form checkboxes

Starting URL: https://testautomationpractice.blogspot.com/

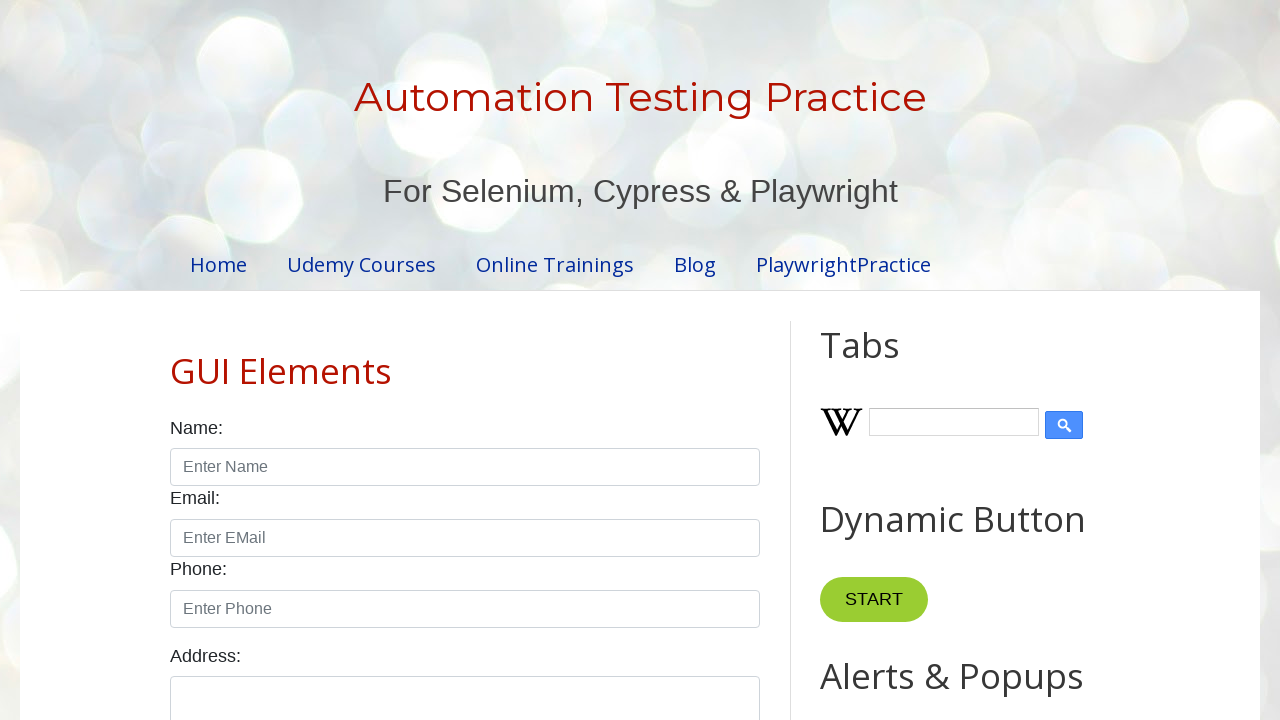

Located all form checkboxes on the page
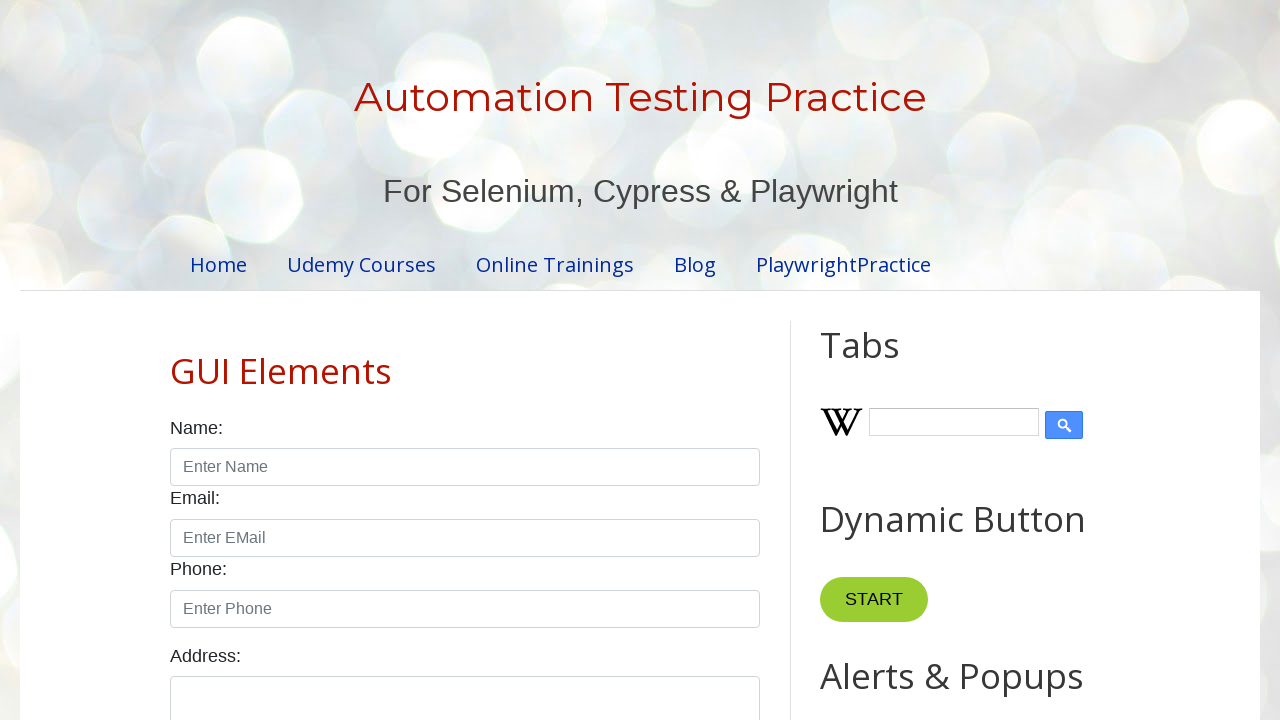

Found 7 total checkboxes
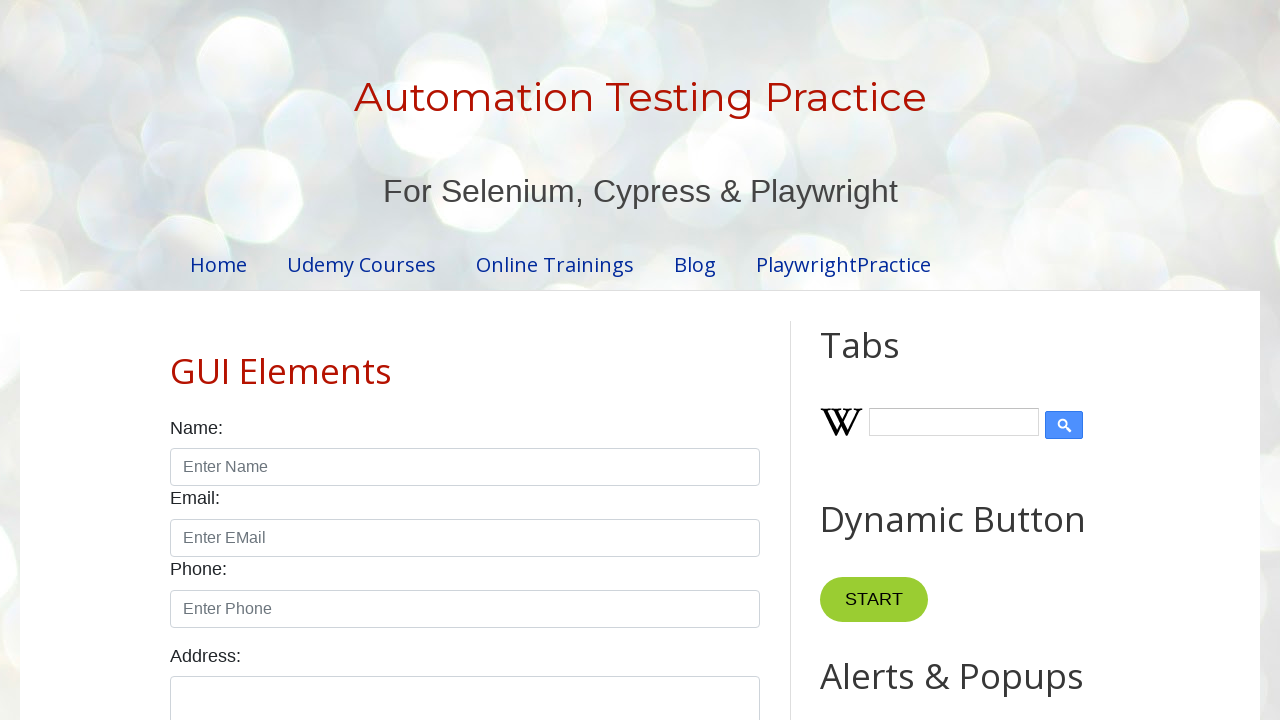

Determined to select last 3 checkboxes starting from index 4
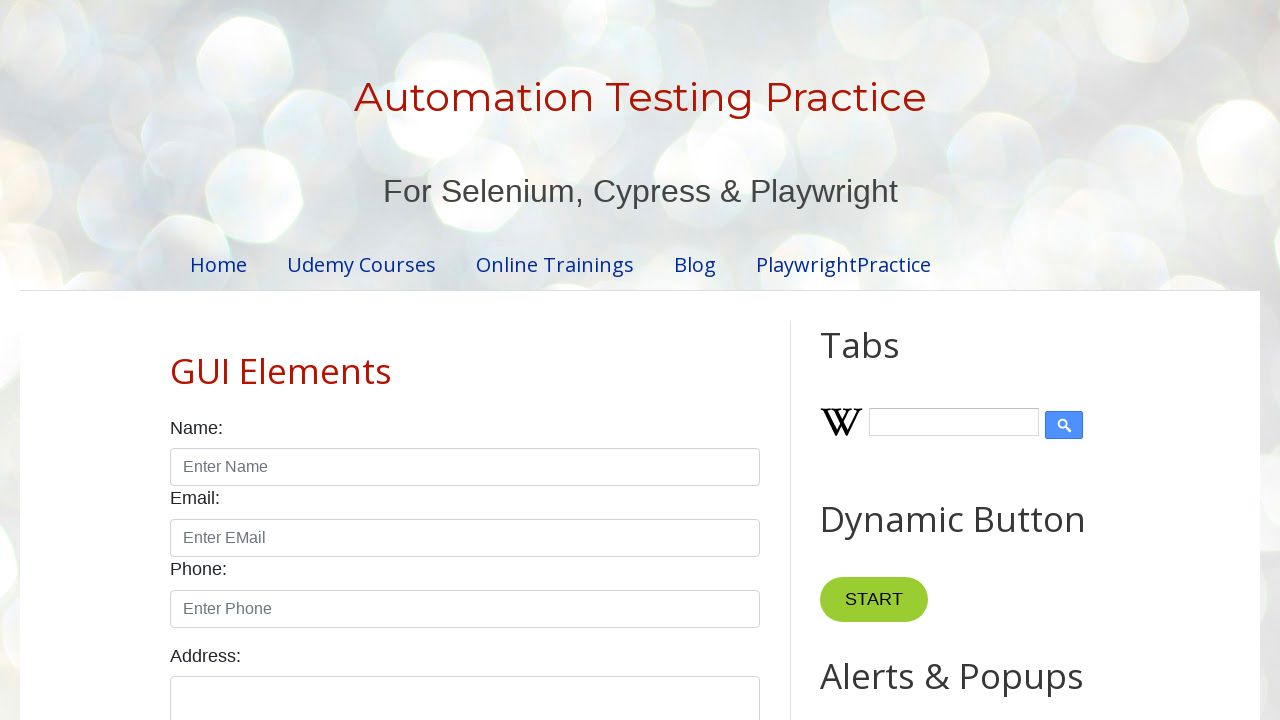

Clicked checkbox at index 4 at (604, 360) on xpath=//input[@class='form-check-input' and @type='checkbox'] >> nth=4
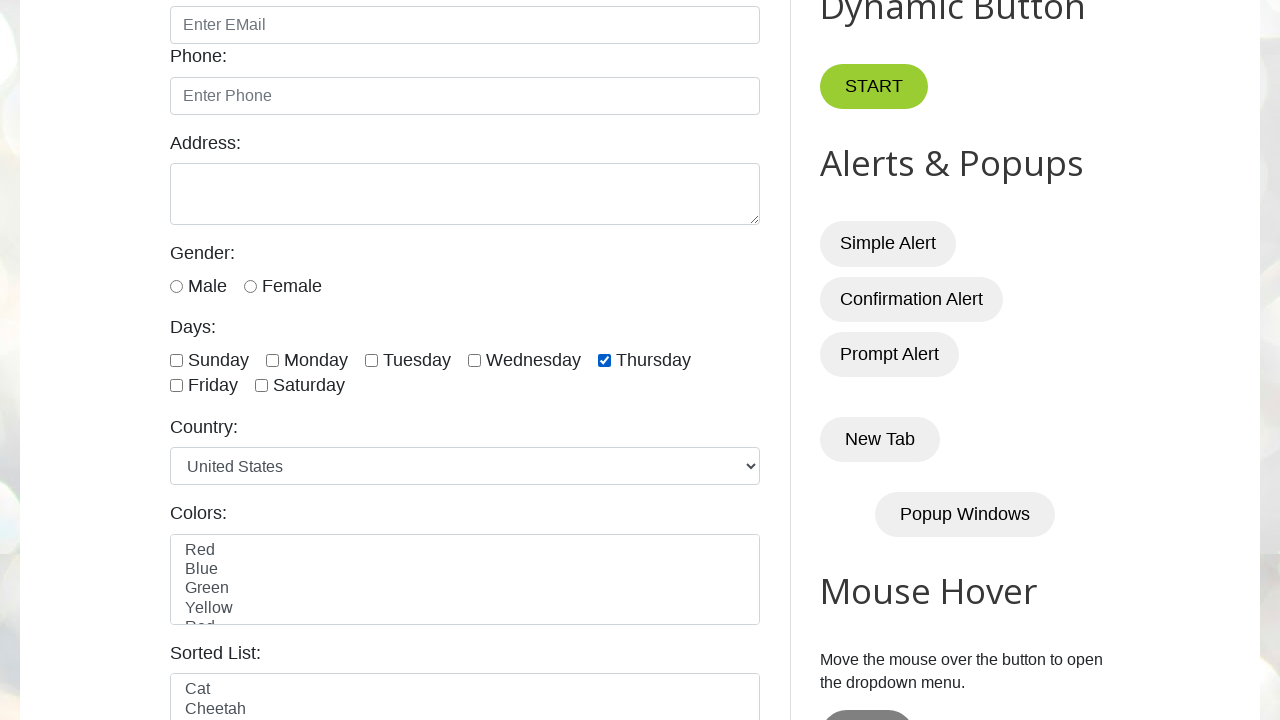

Clicked checkbox at index 5 at (176, 386) on xpath=//input[@class='form-check-input' and @type='checkbox'] >> nth=5
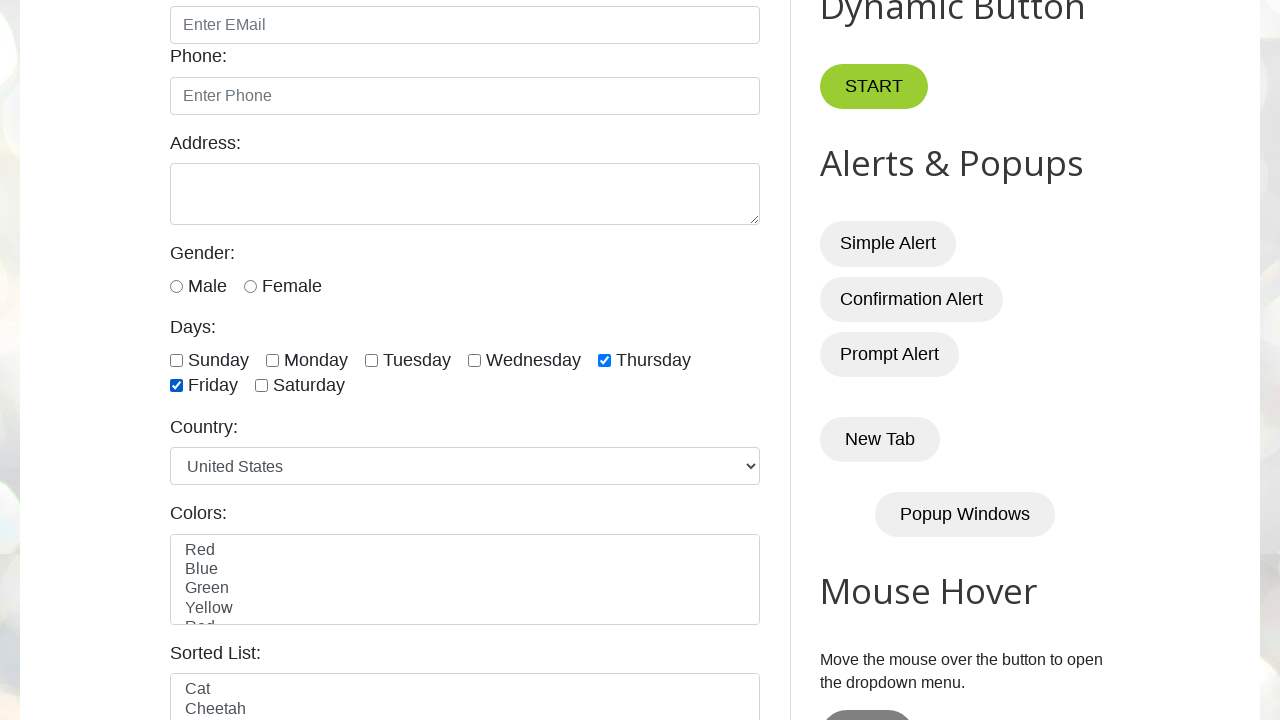

Clicked checkbox at index 6 at (262, 386) on xpath=//input[@class='form-check-input' and @type='checkbox'] >> nth=6
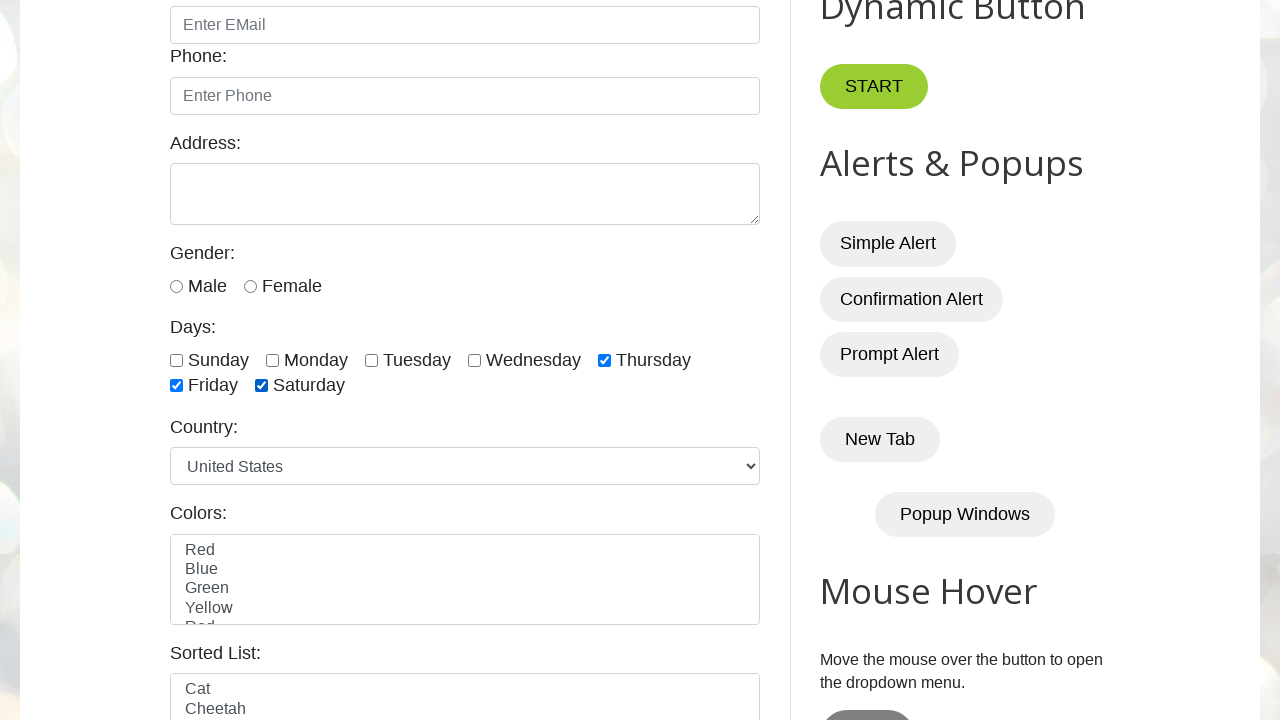

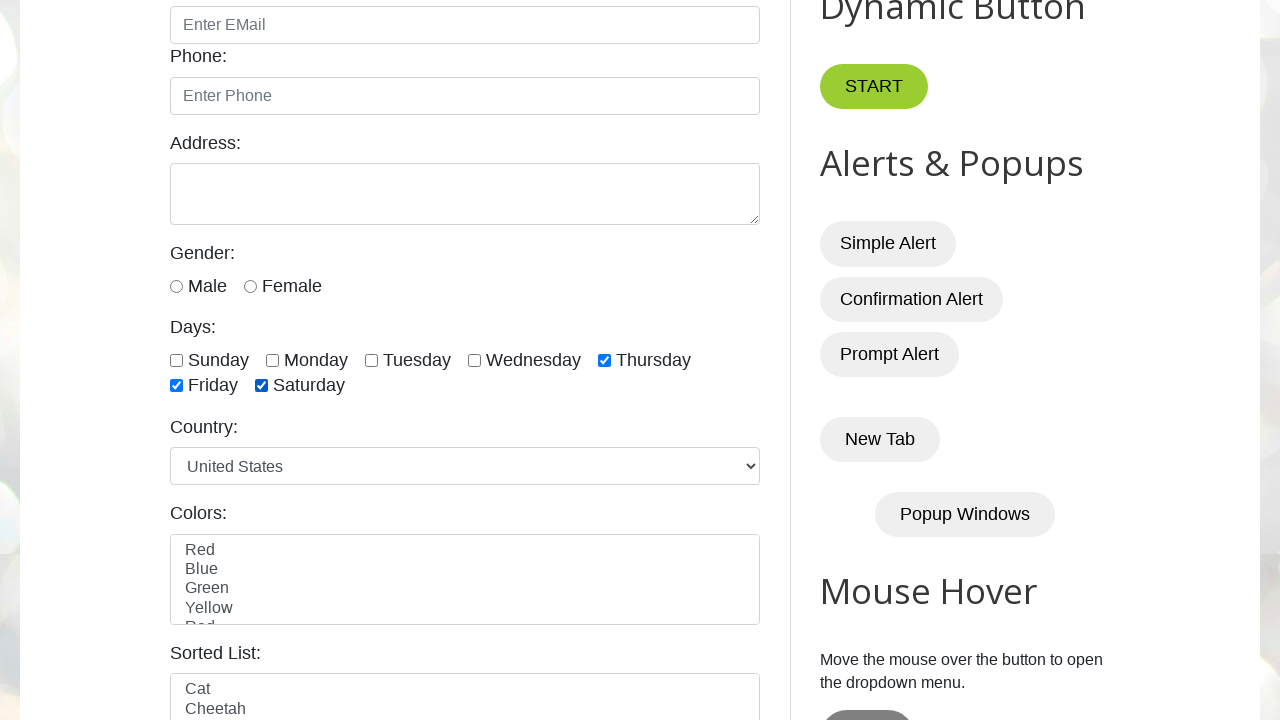